Tests form interactions on a practice Angular page including checking checkboxes, selecting radio buttons, choosing dropdown options, filling password field, submitting the form, and navigating to shop to add a product to cart.

Starting URL: https://rahulshettyacademy.com/angularpractice/

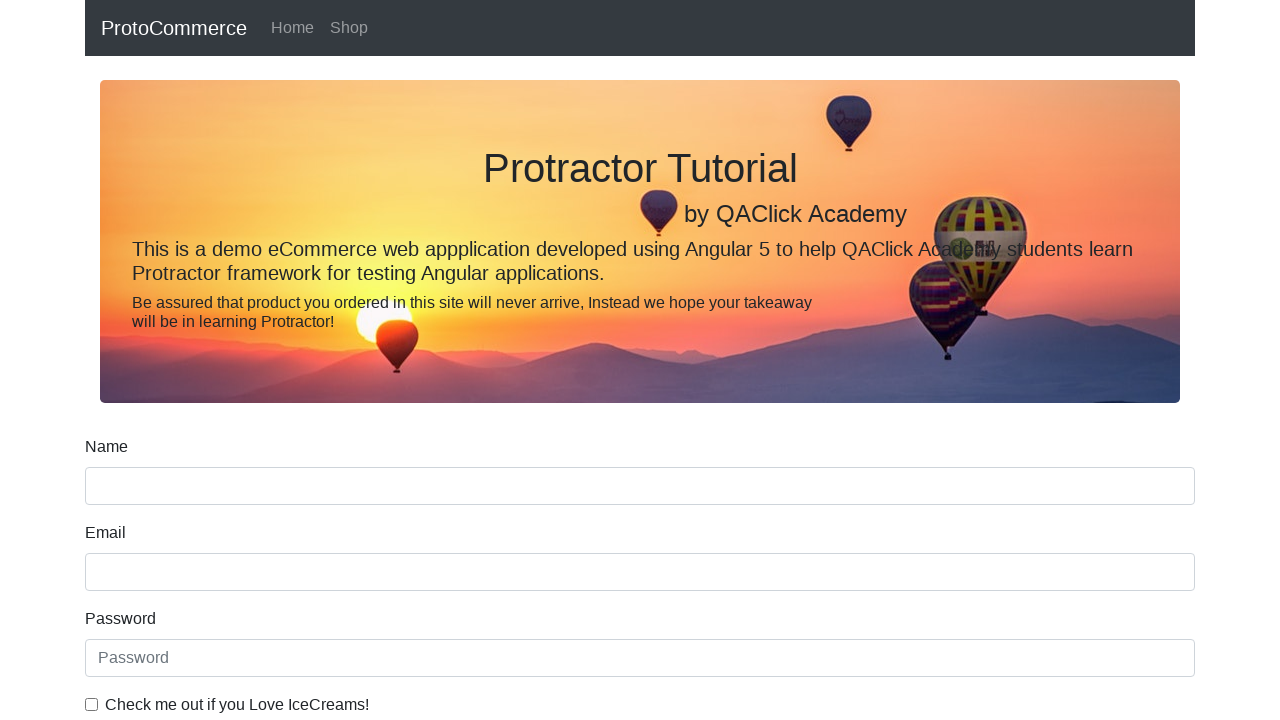

Checked the ice cream checkbox at (92, 704) on internal:label="Check me out if you Love IceCreams!"i
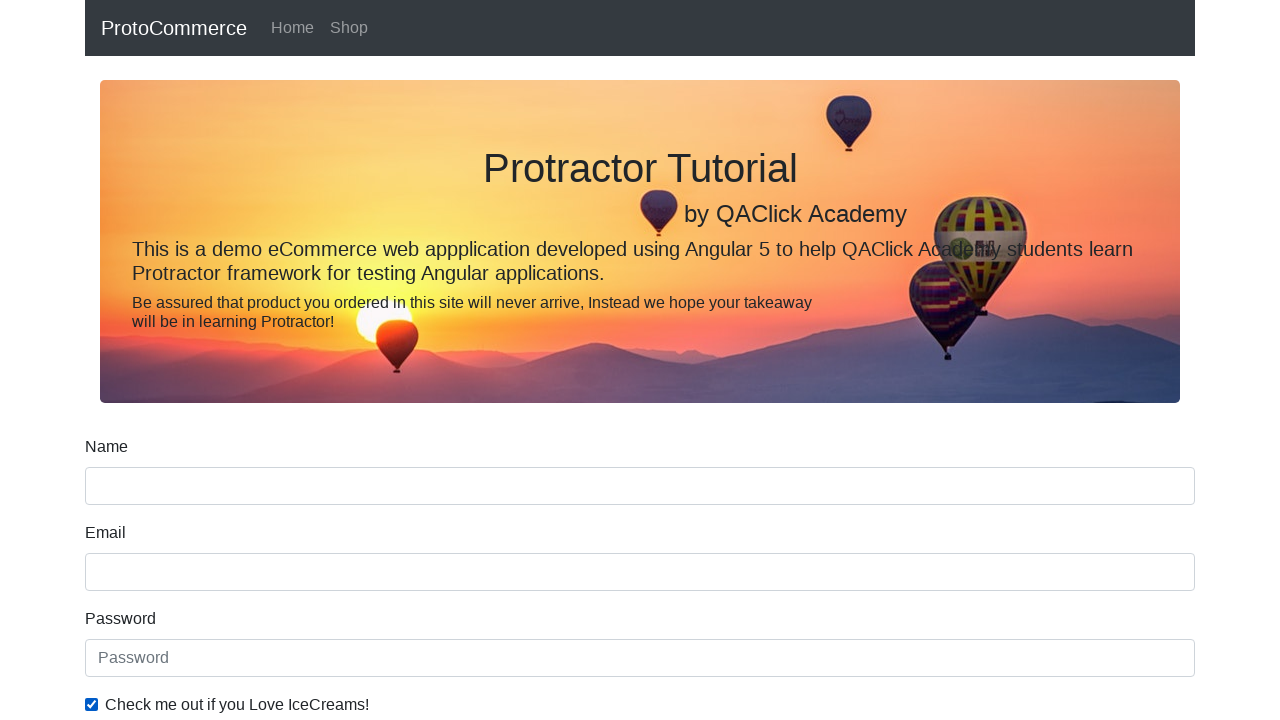

Selected Employed radio button at (326, 360) on internal:label="Employed"i
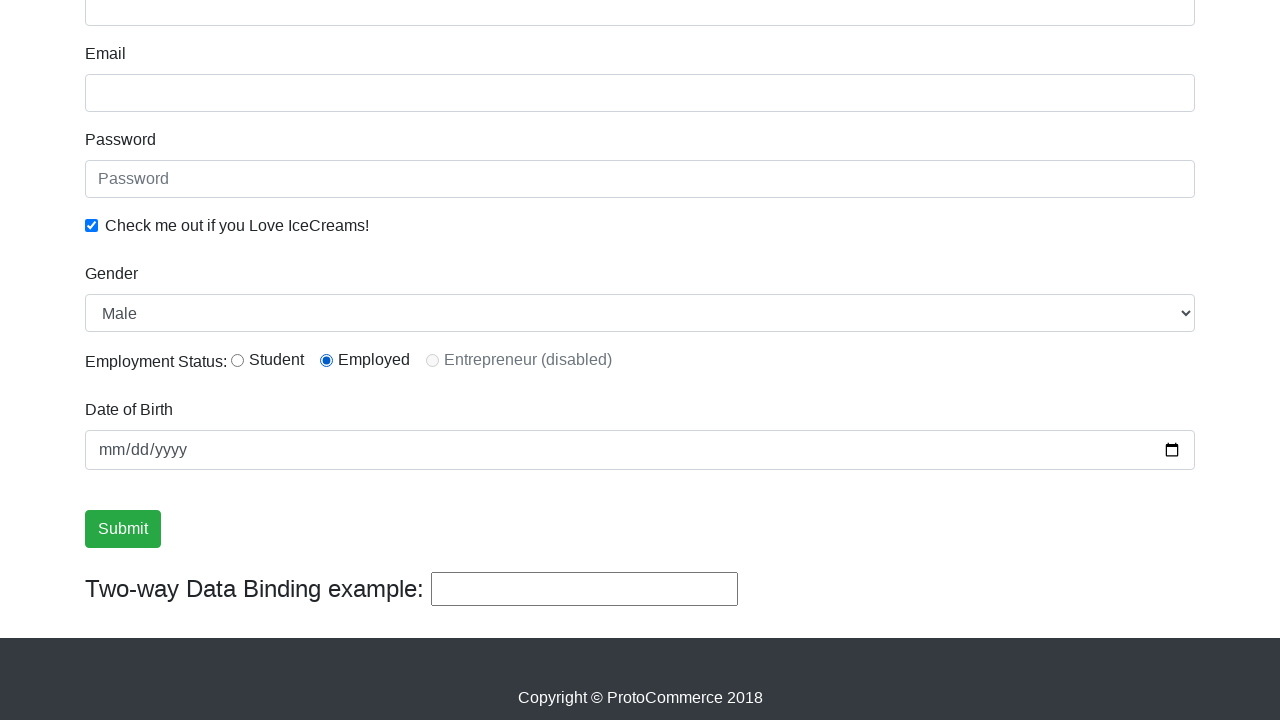

Selected Female from Gender dropdown on internal:label="Gender"i
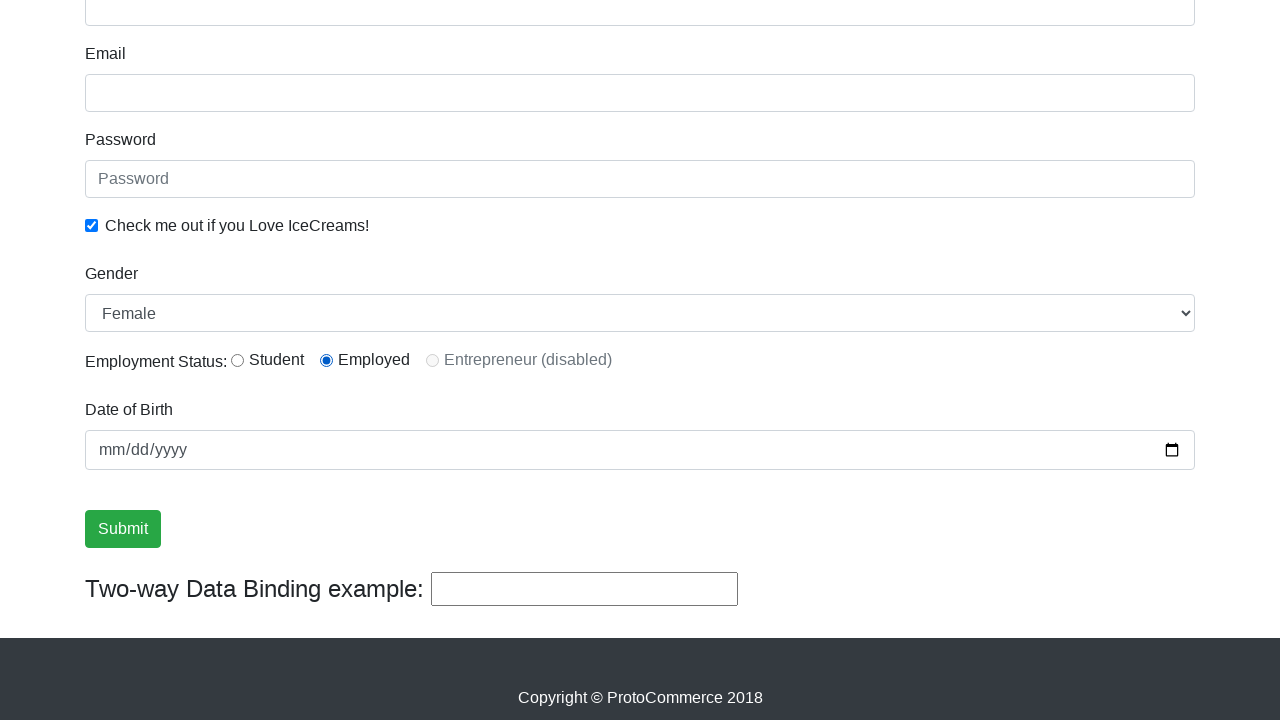

Filled password field with 'asdf123' on internal:attr=[placeholder="Password"i]
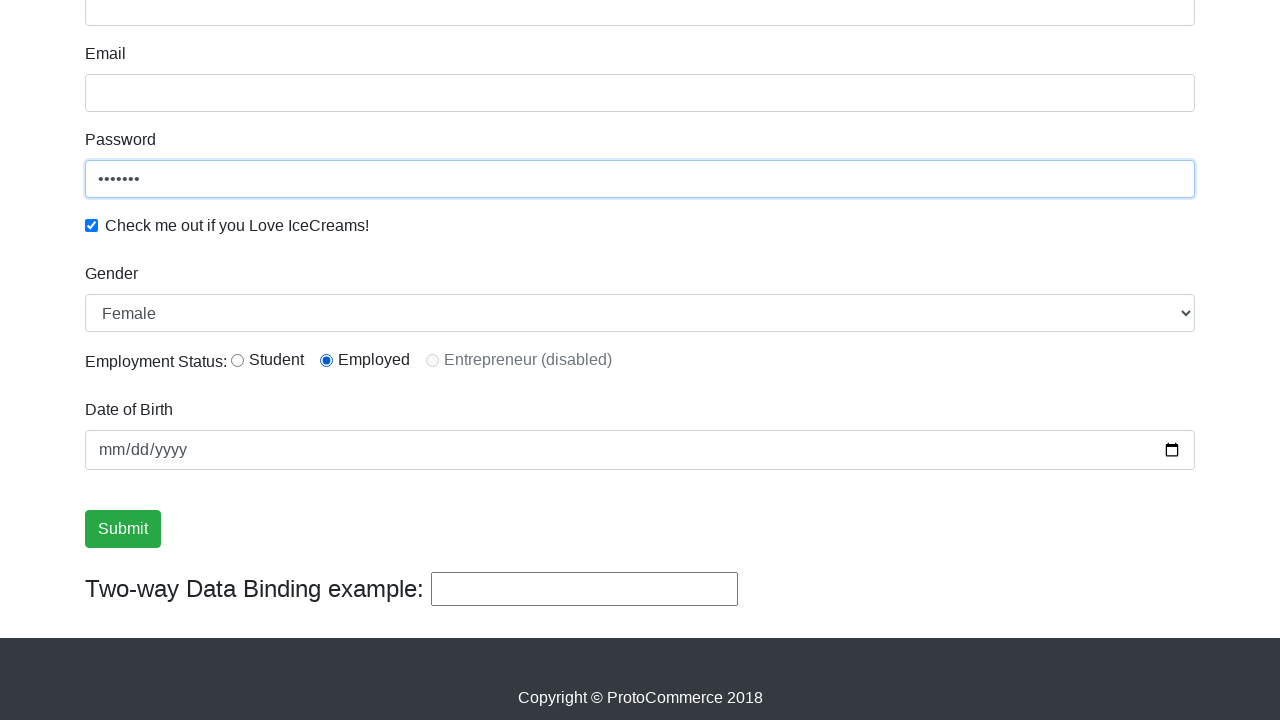

Clicked the Submit button at (123, 529) on internal:role=button[name="Submit"i]
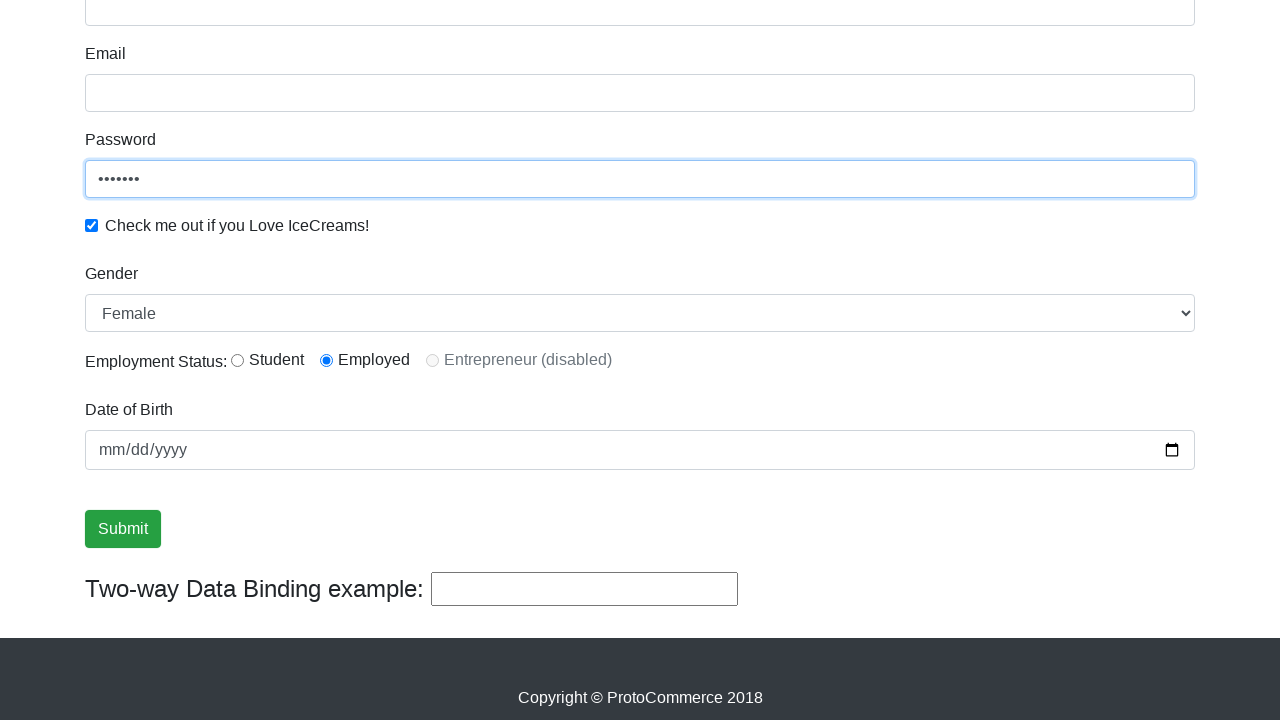

Verified success message is visible
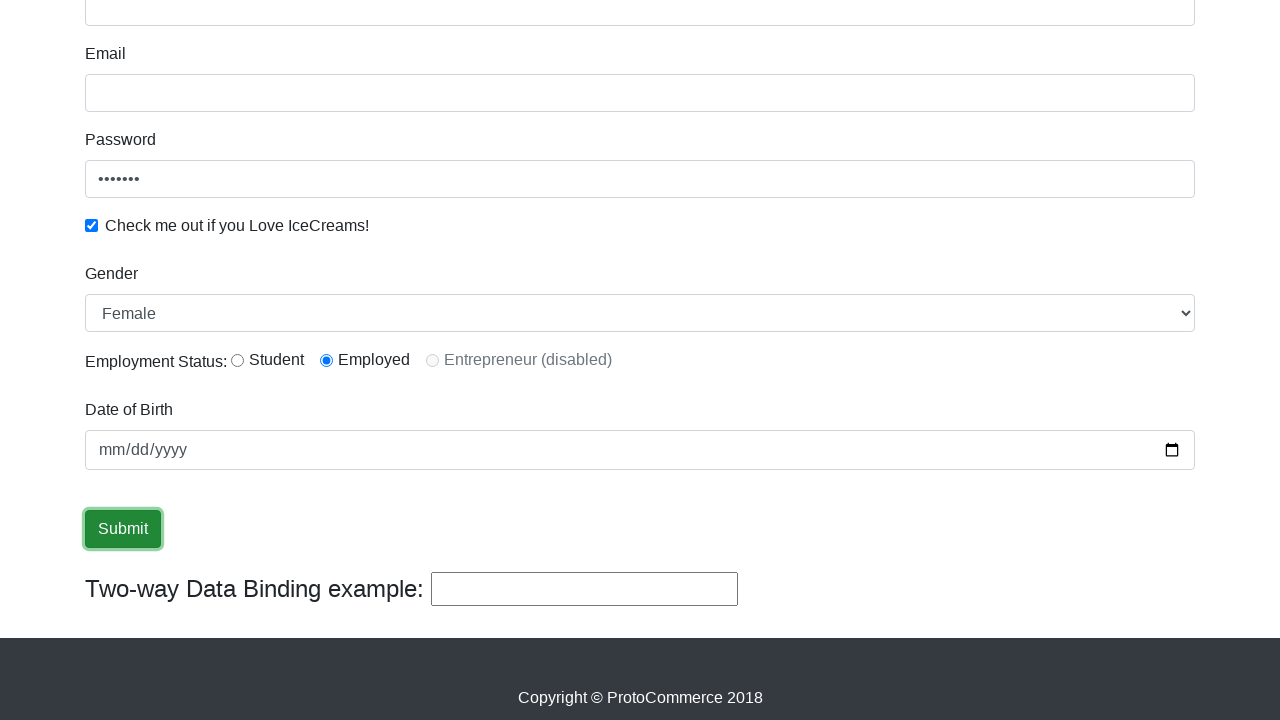

Clicked the Shop link to navigate to shop page at (349, 28) on internal:role=link[name="Shop"i]
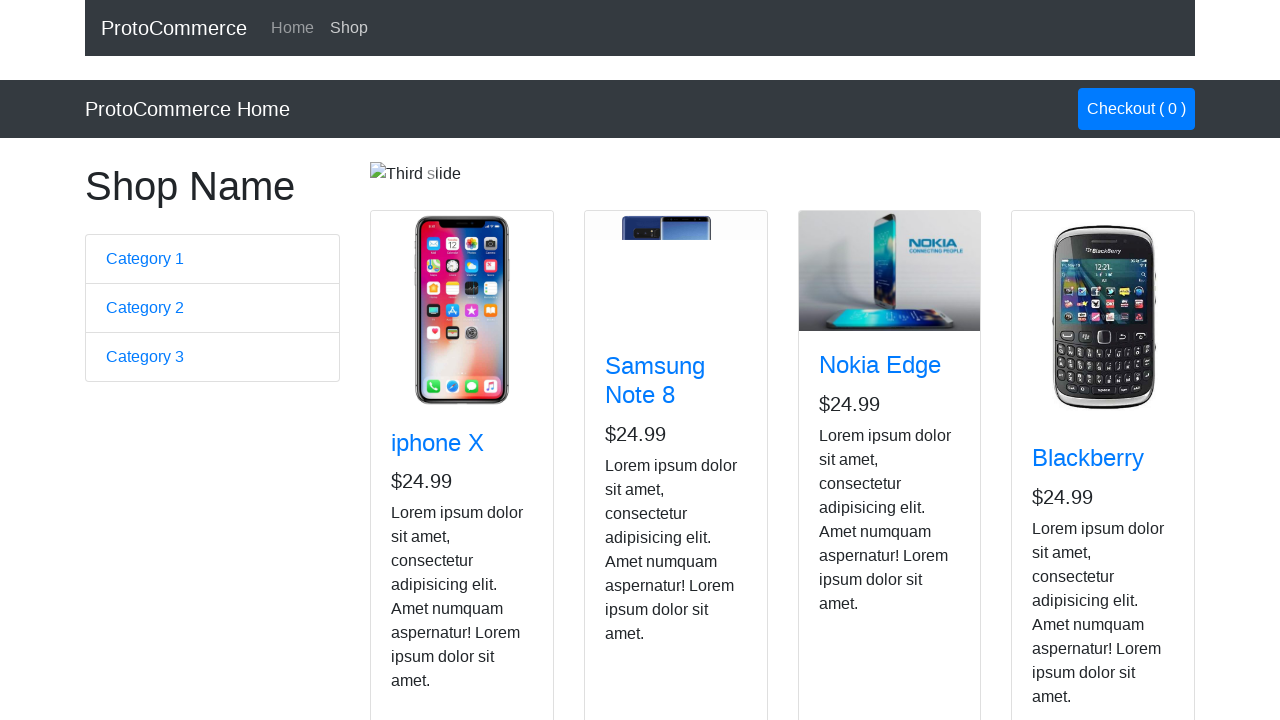

Clicked Add to Cart button for Nokia Edge product at (854, 528) on app-card >> internal:has-text="Nokia Edge"i >> internal:role=button
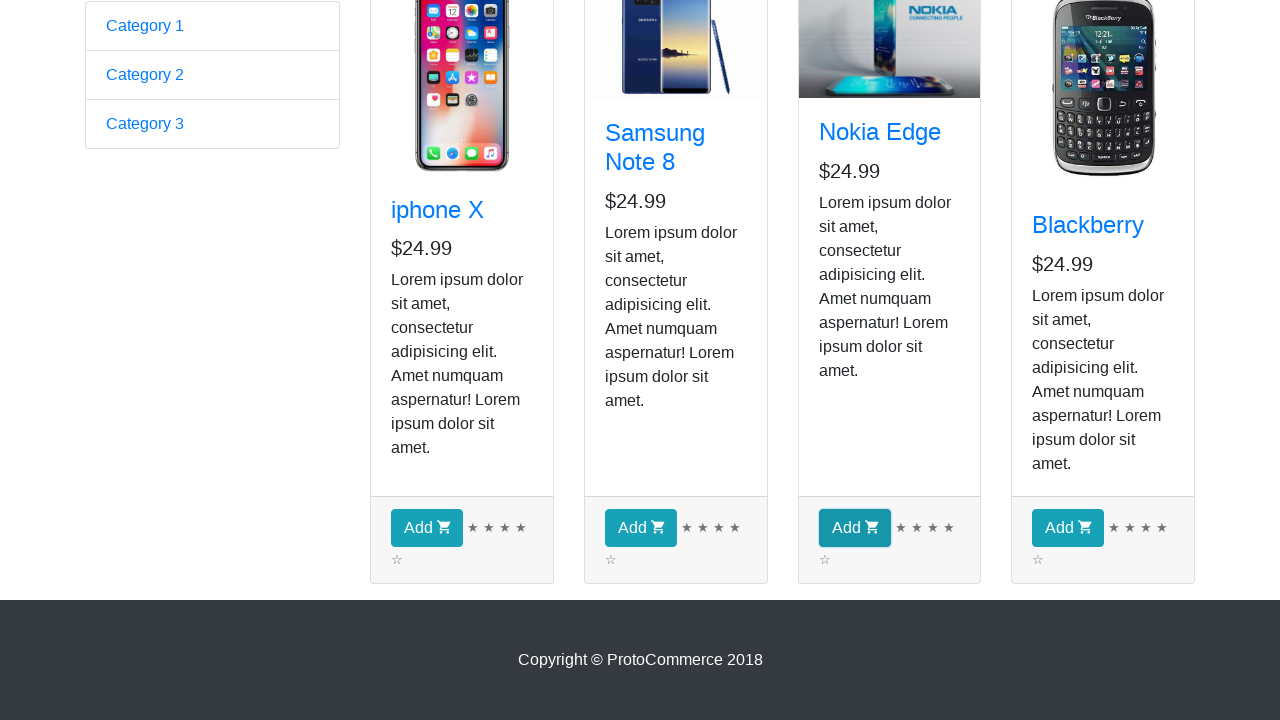

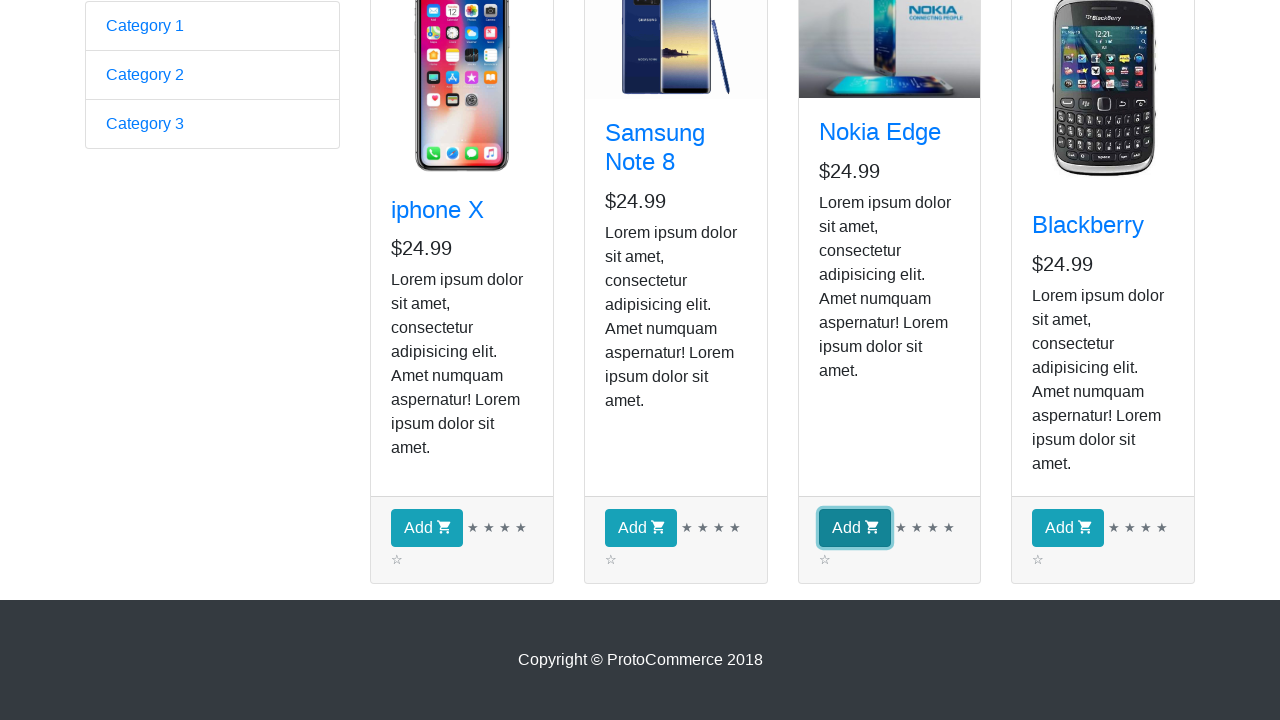